Tests button click functionality using mouse actions by clicking a button and verifying the dynamic message appears

Starting URL: https://demoqa.com/buttons

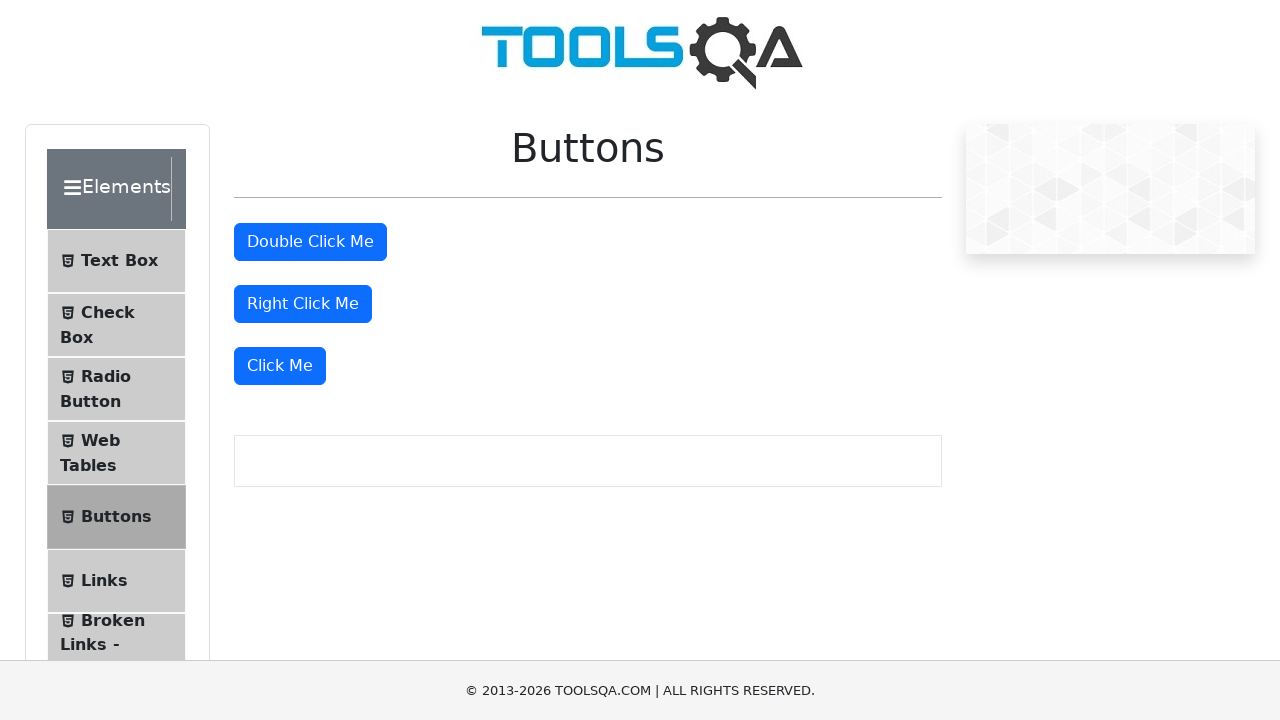

Clicked the 'Click Me' button using mouse action at (280, 366) on xpath=//button[text()='Click Me']
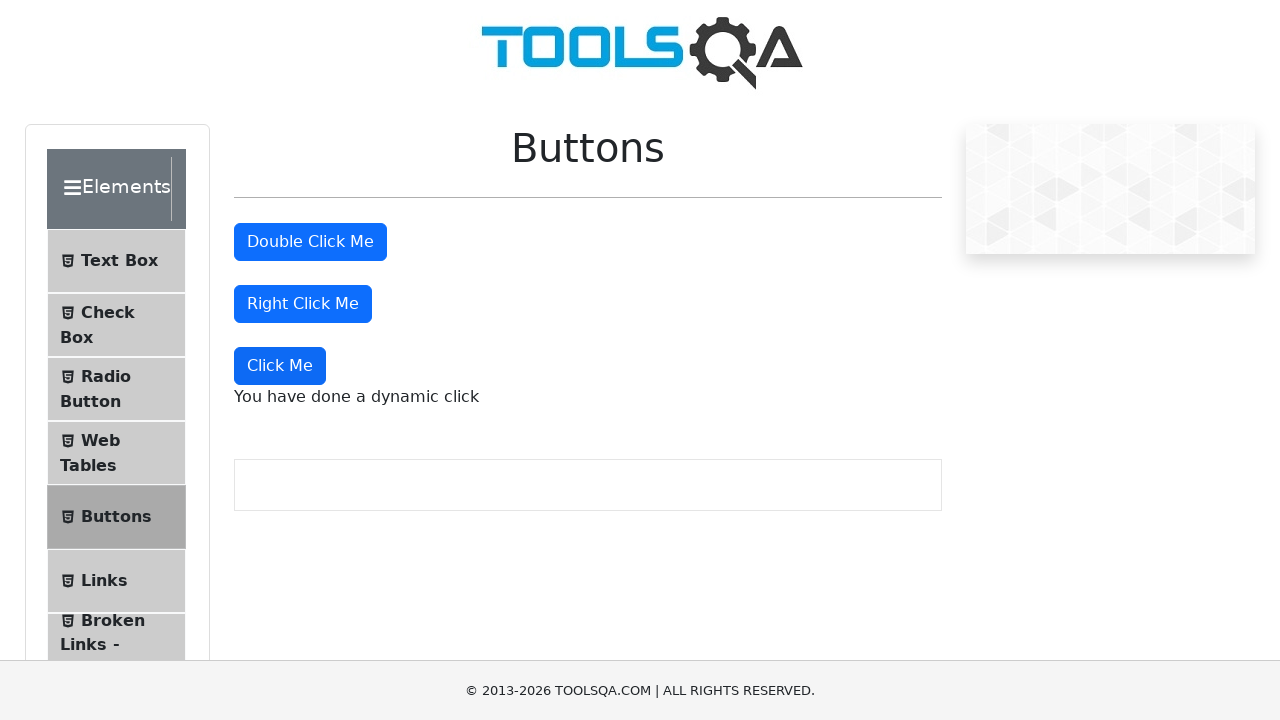

Dynamic message appeared after button click
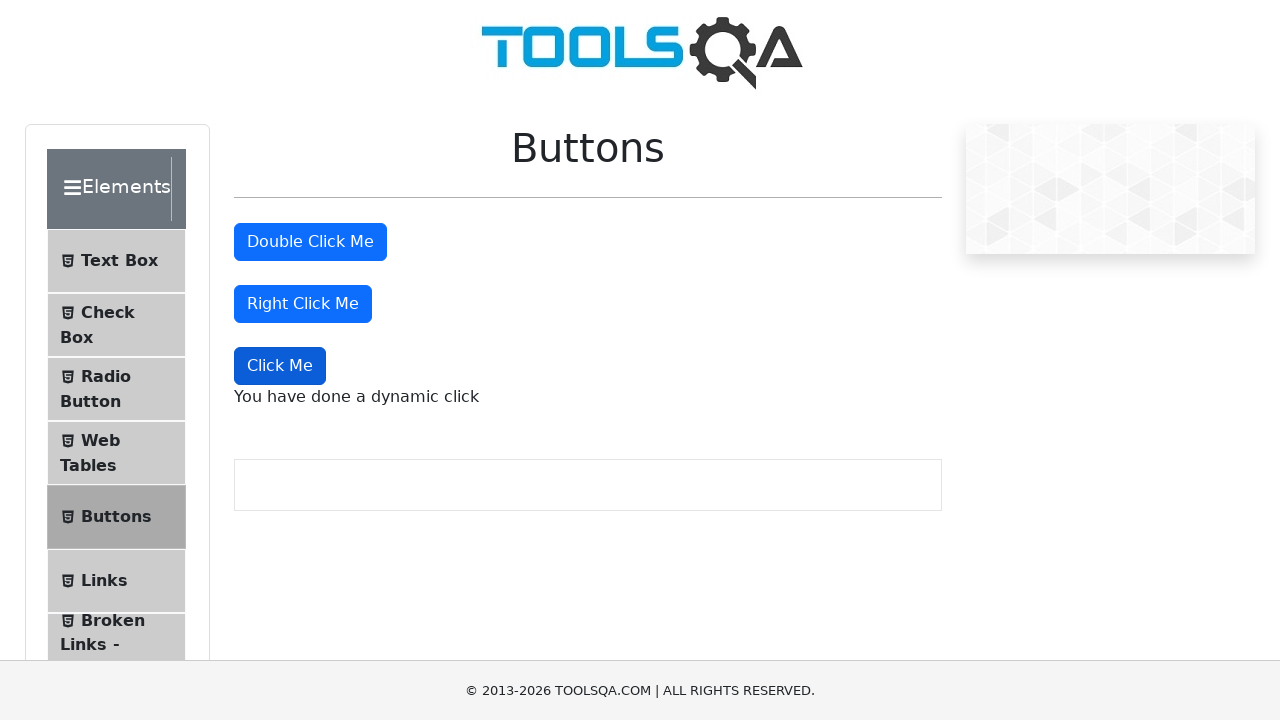

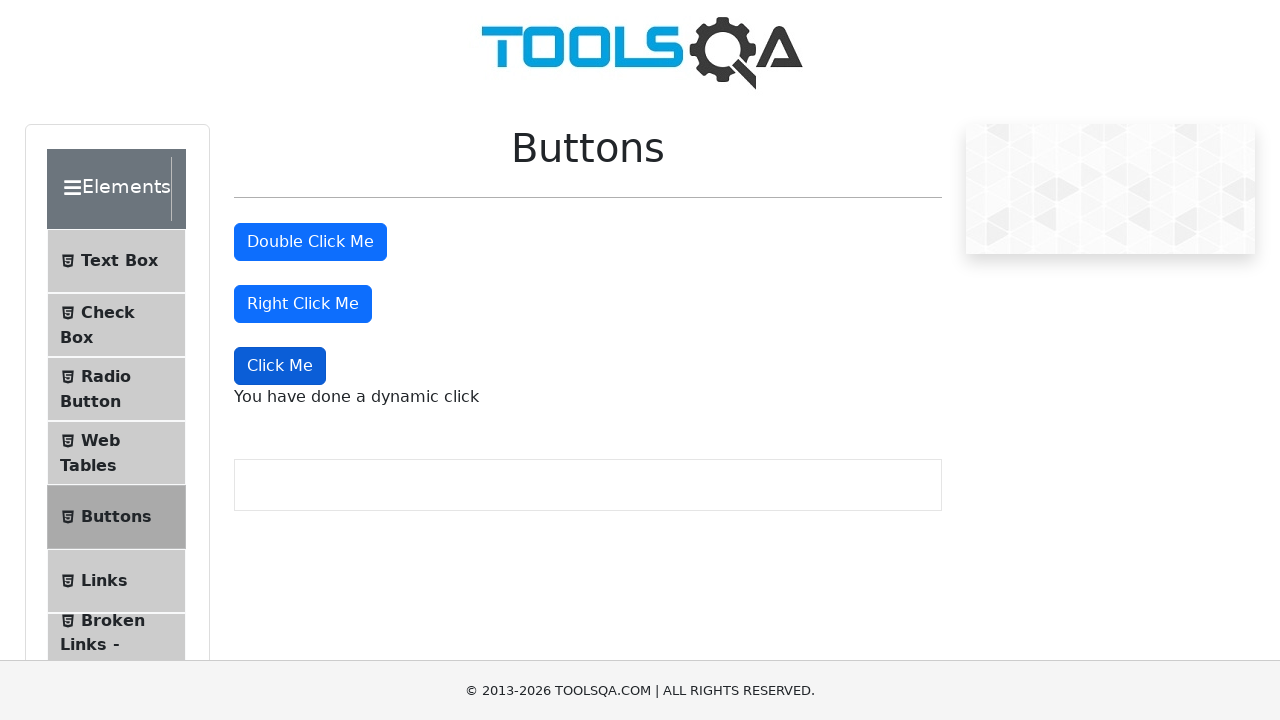